Navigates to Steam store search page and scrolls down multiple times to trigger infinite scroll loading of search results, then verifies that search result elements are present on the page.

Starting URL: https://store.steampowered.com/search/?term=

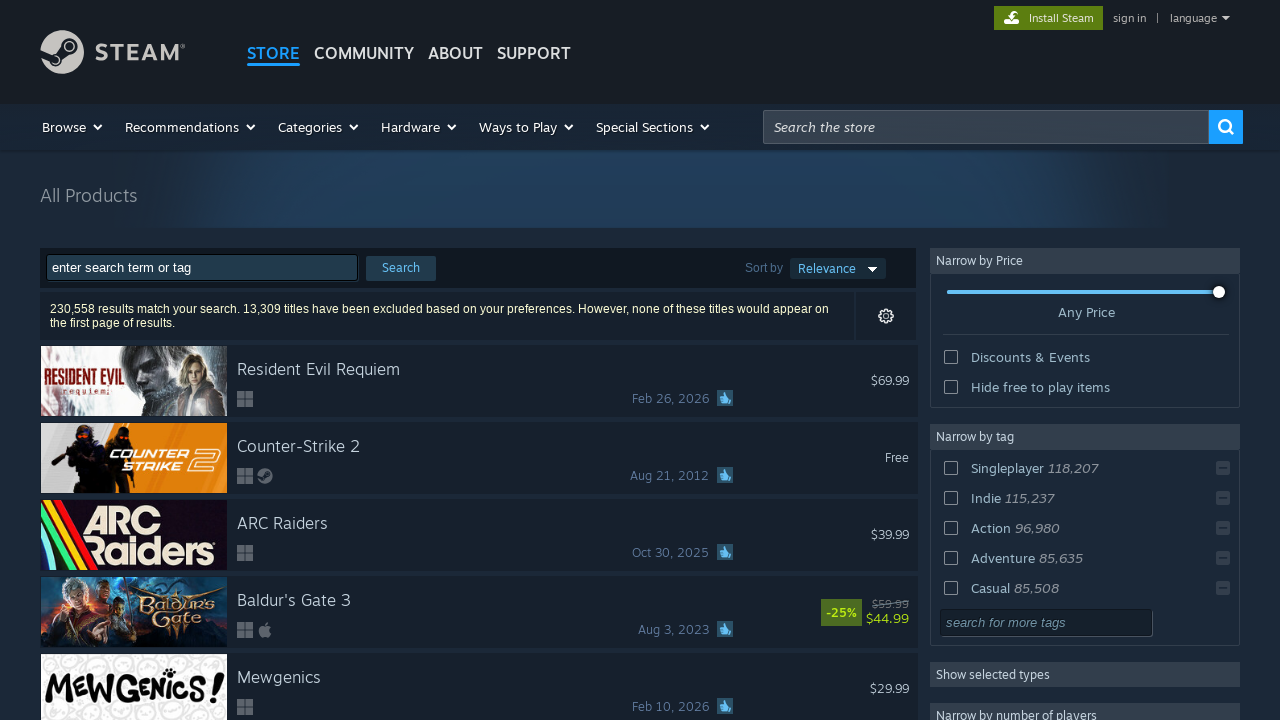

Waited for search result rows to load
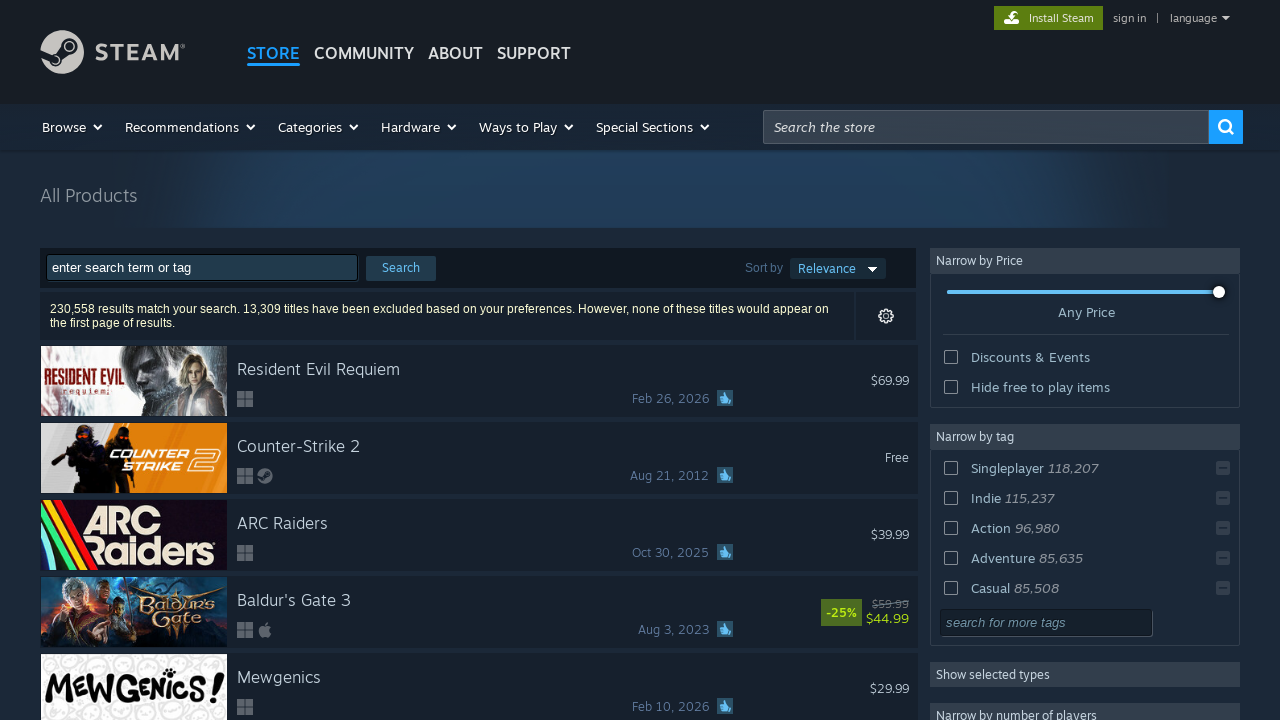

Scrolled to bottom of page (iteration 1)
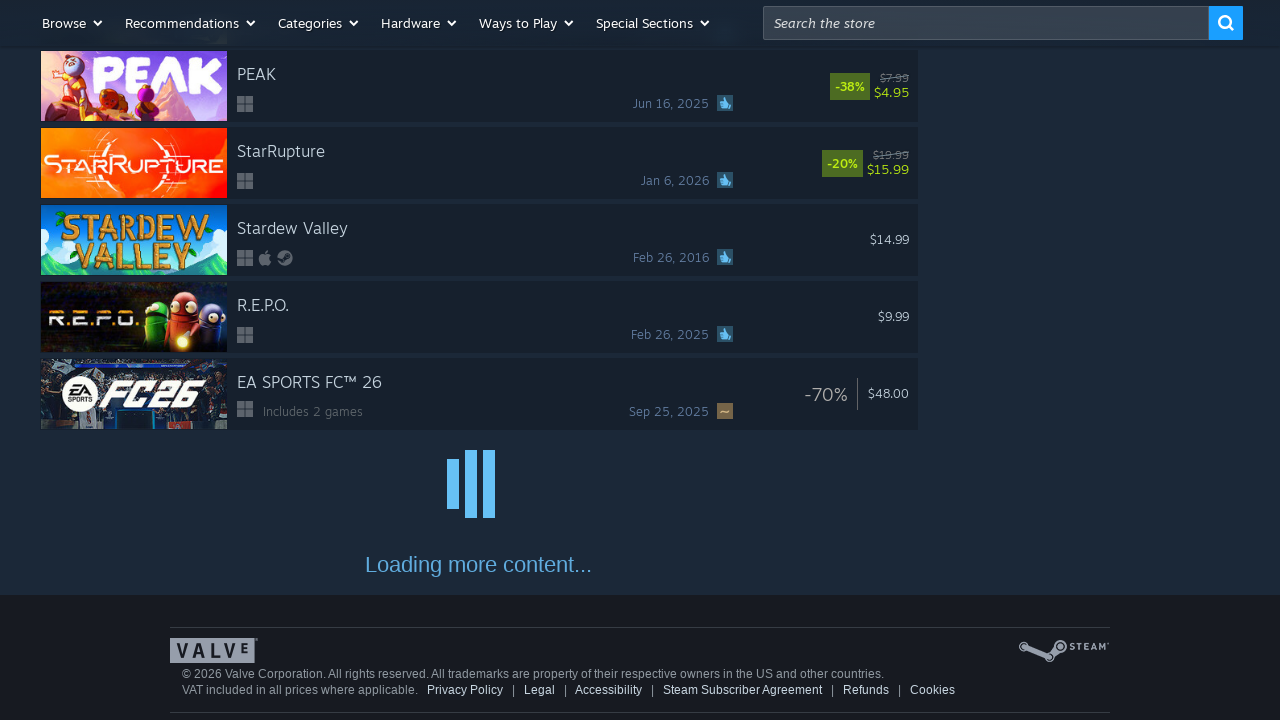

Waited 3 seconds for new search results to load (iteration 1)
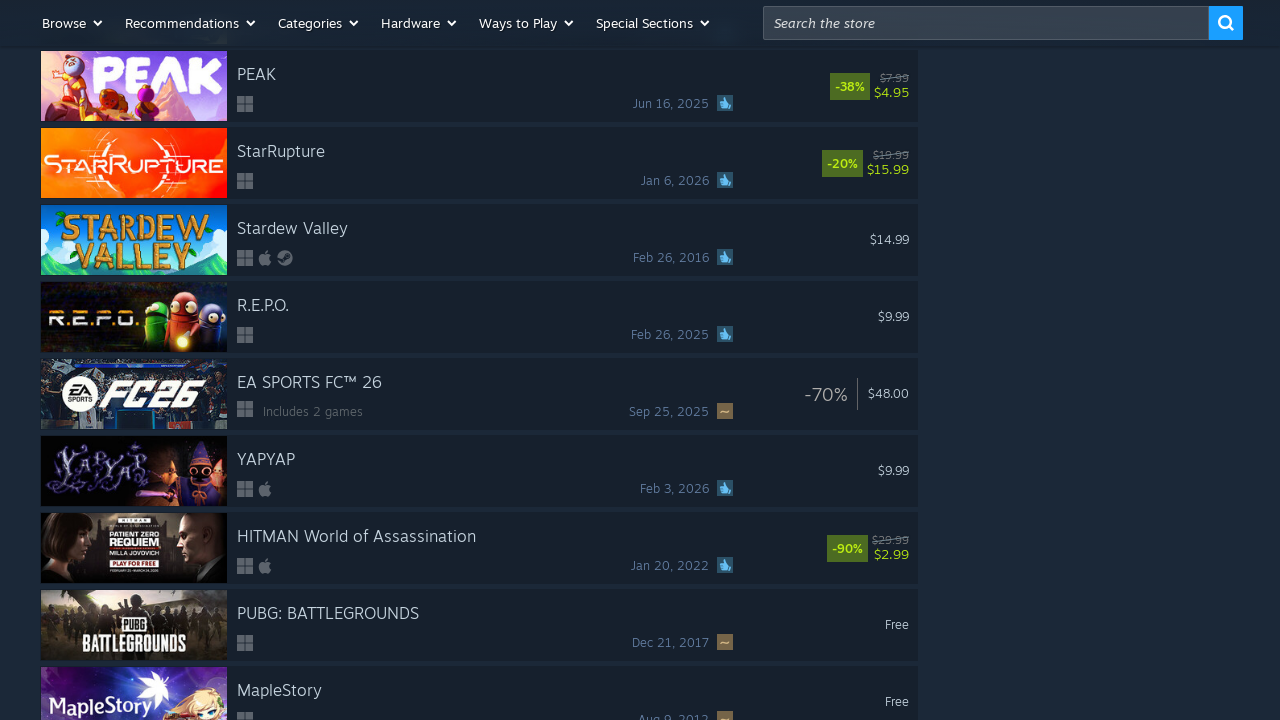

Scrolled to bottom of page (iteration 2)
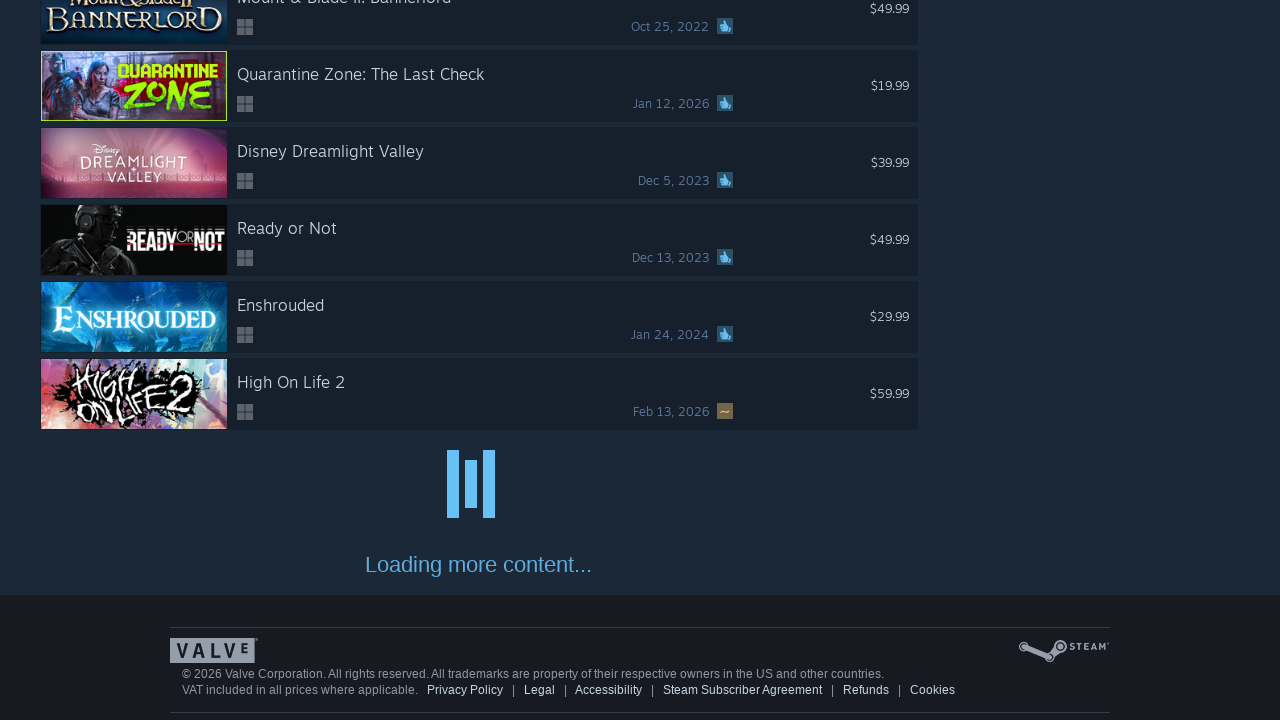

Waited 3 seconds for new search results to load (iteration 2)
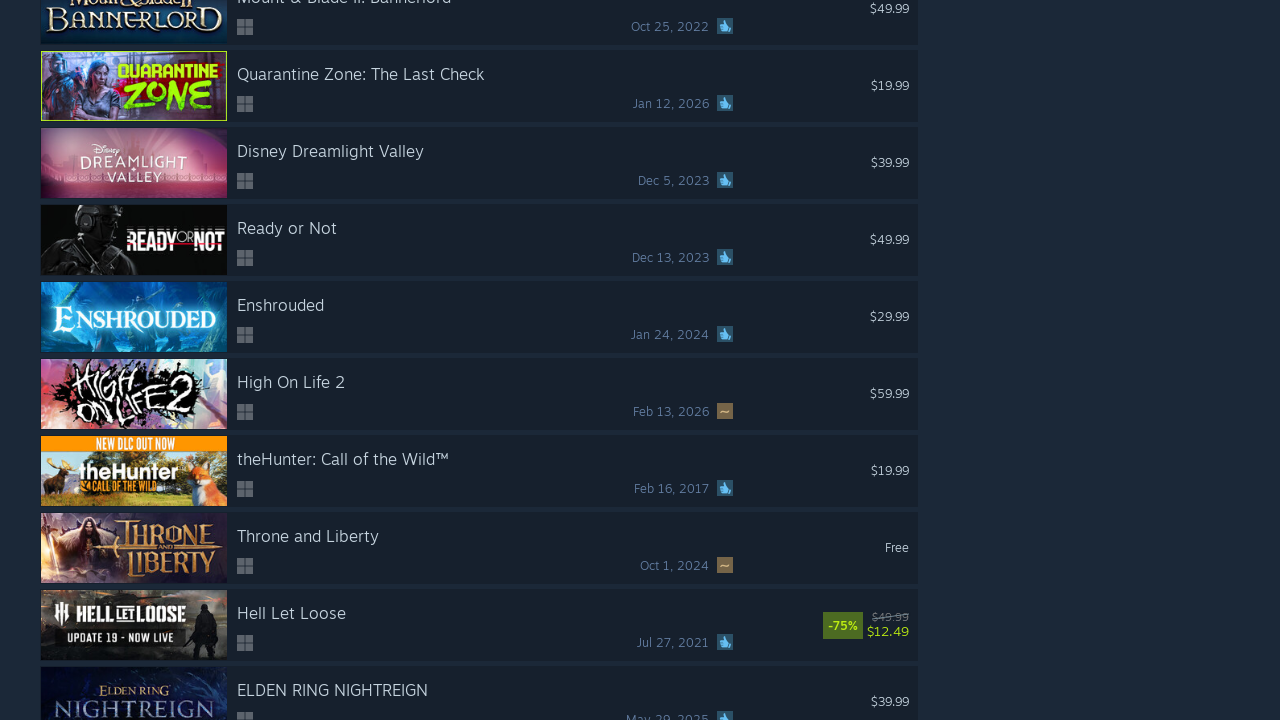

Verified search result rows are still present after scrolling
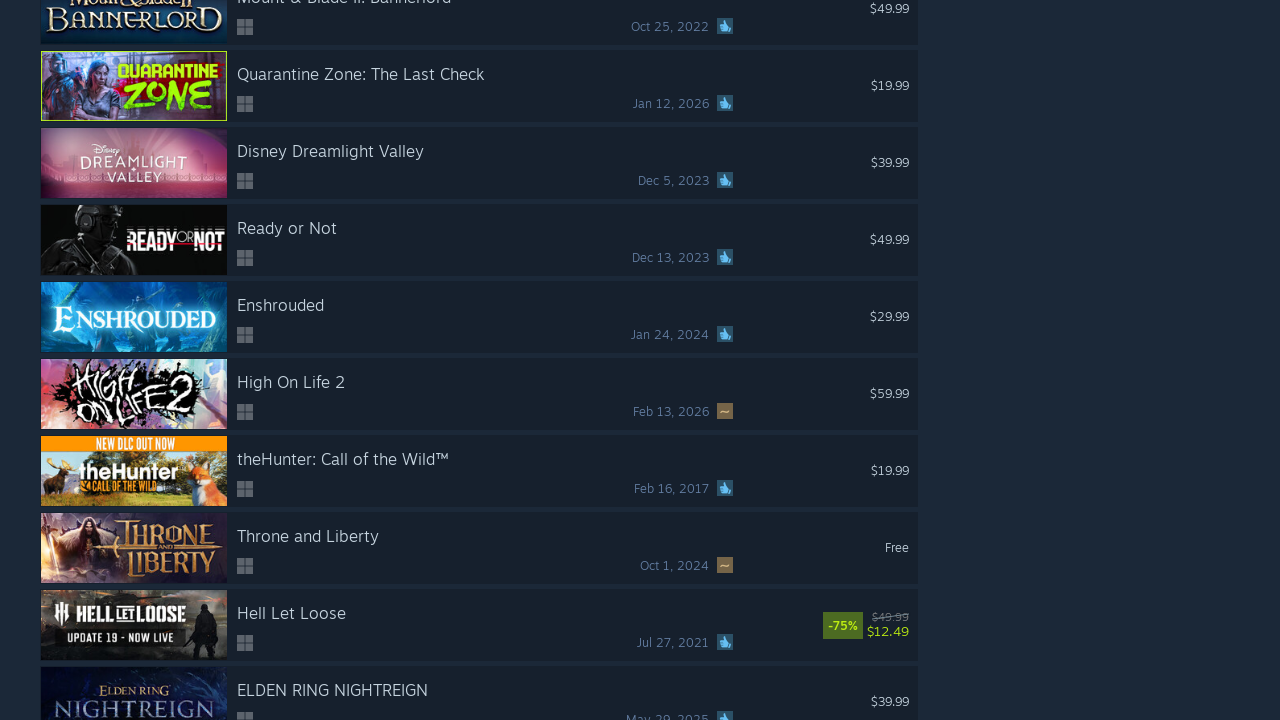

Verified game titles are visible in search results
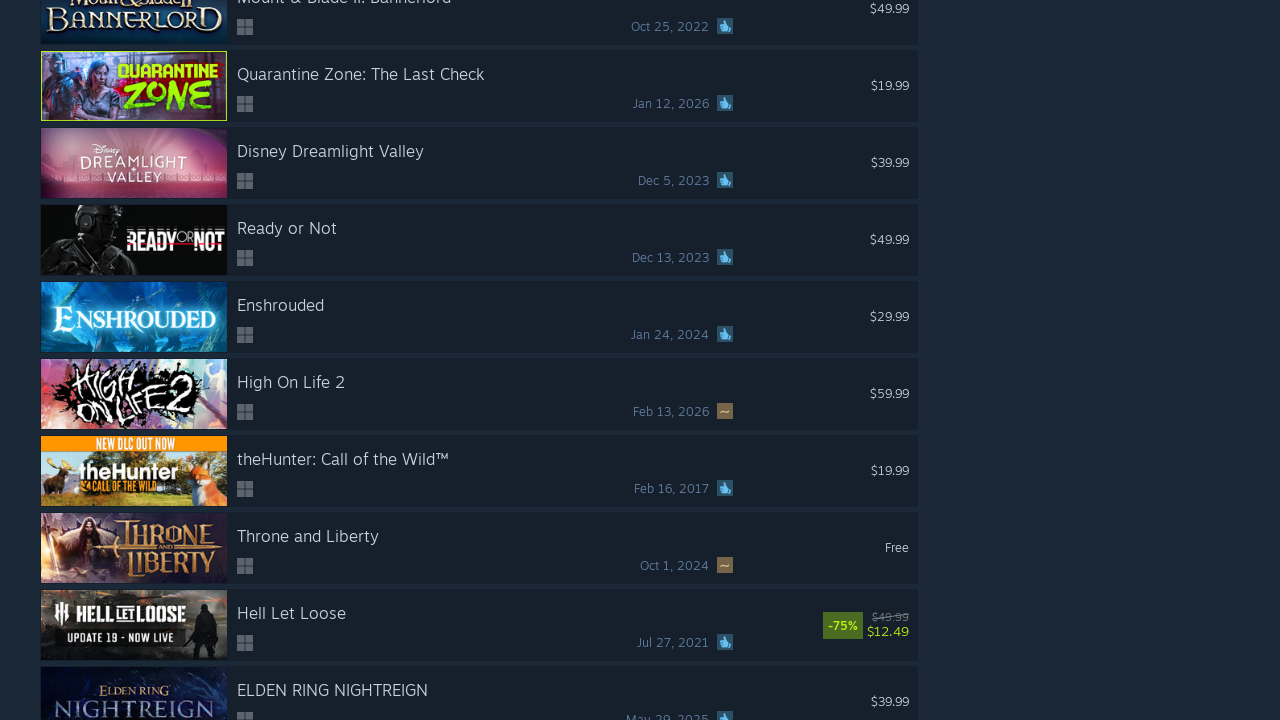

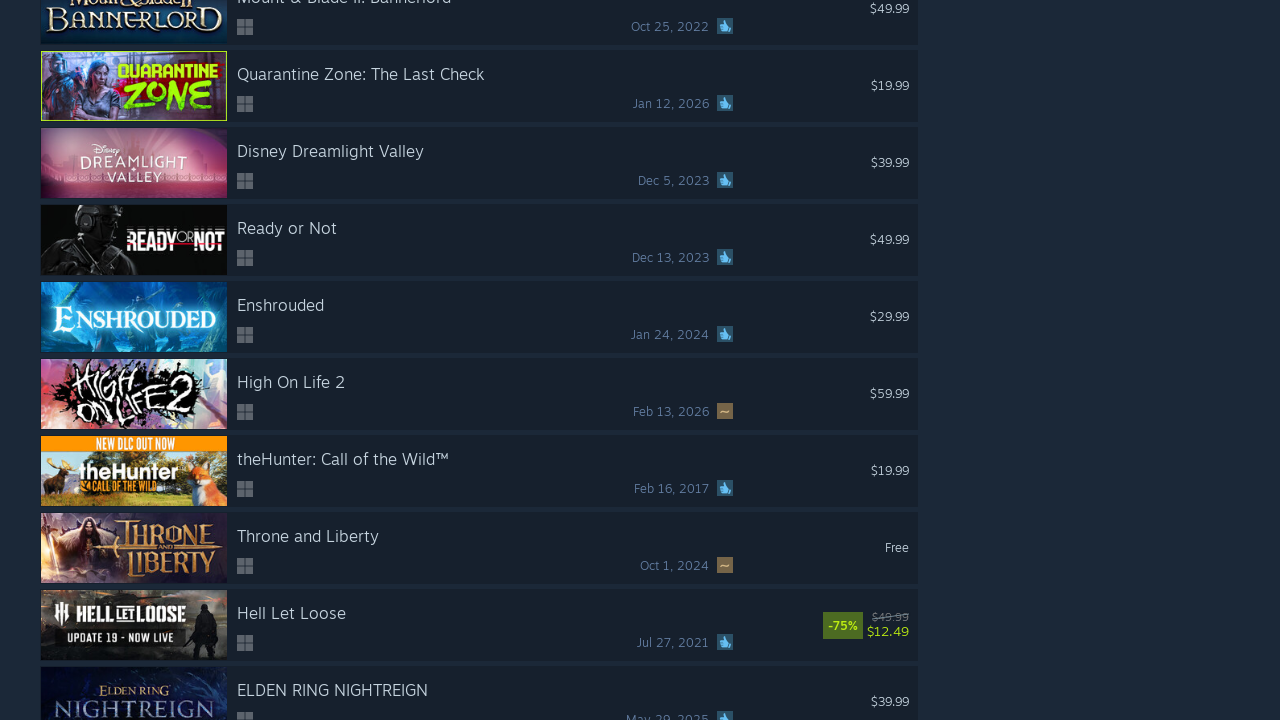